Tests hover interactions on USPS navigation menu by moving mouse over various menu items like Send, Receive, Shop, Business, International, and Help.

Starting URL: https://www.usps.com/

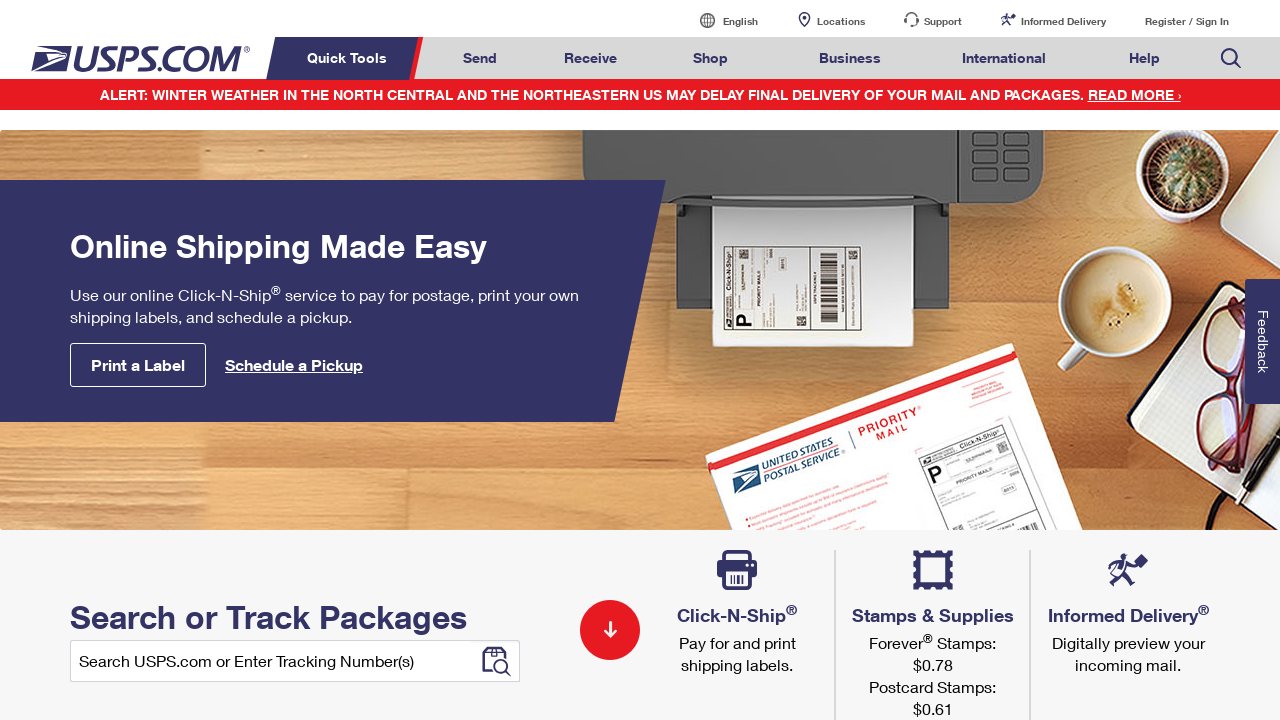

Hovered over Send menu item at (480, 58) on xpath=//a[text()='Send']
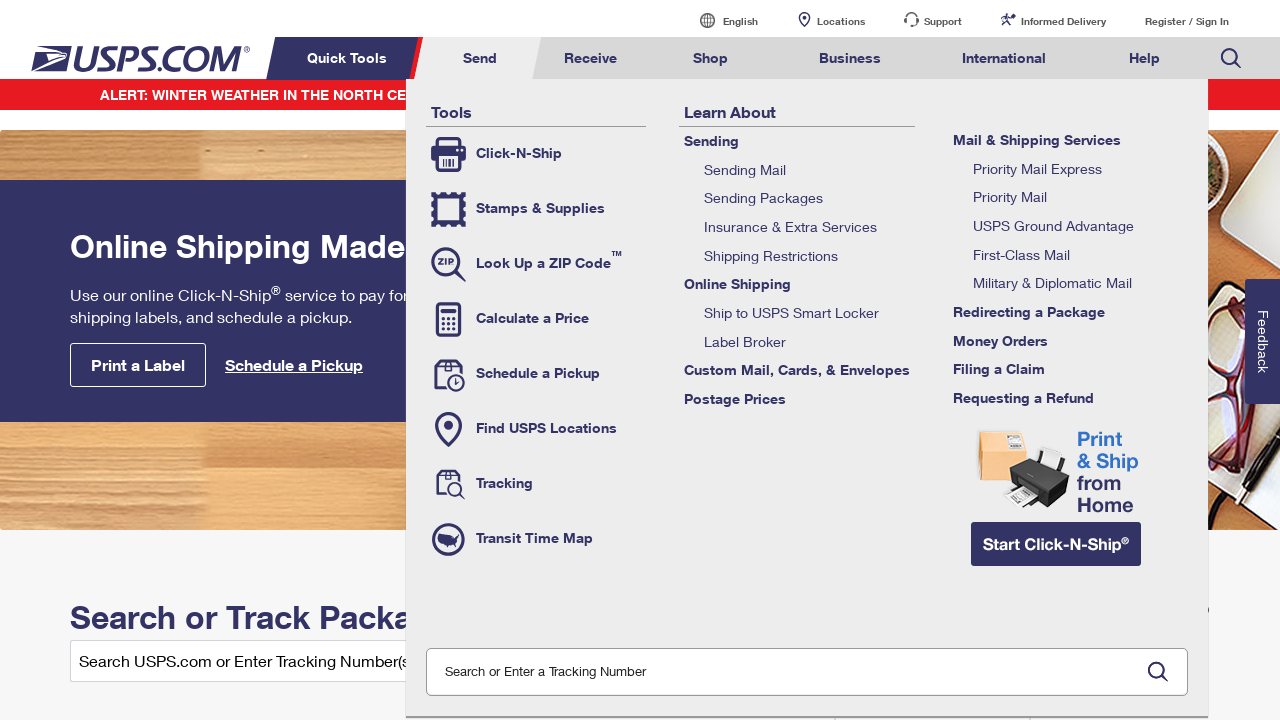

Hovered over Receive menu item at (590, 58) on xpath=//a[text()='Receive']
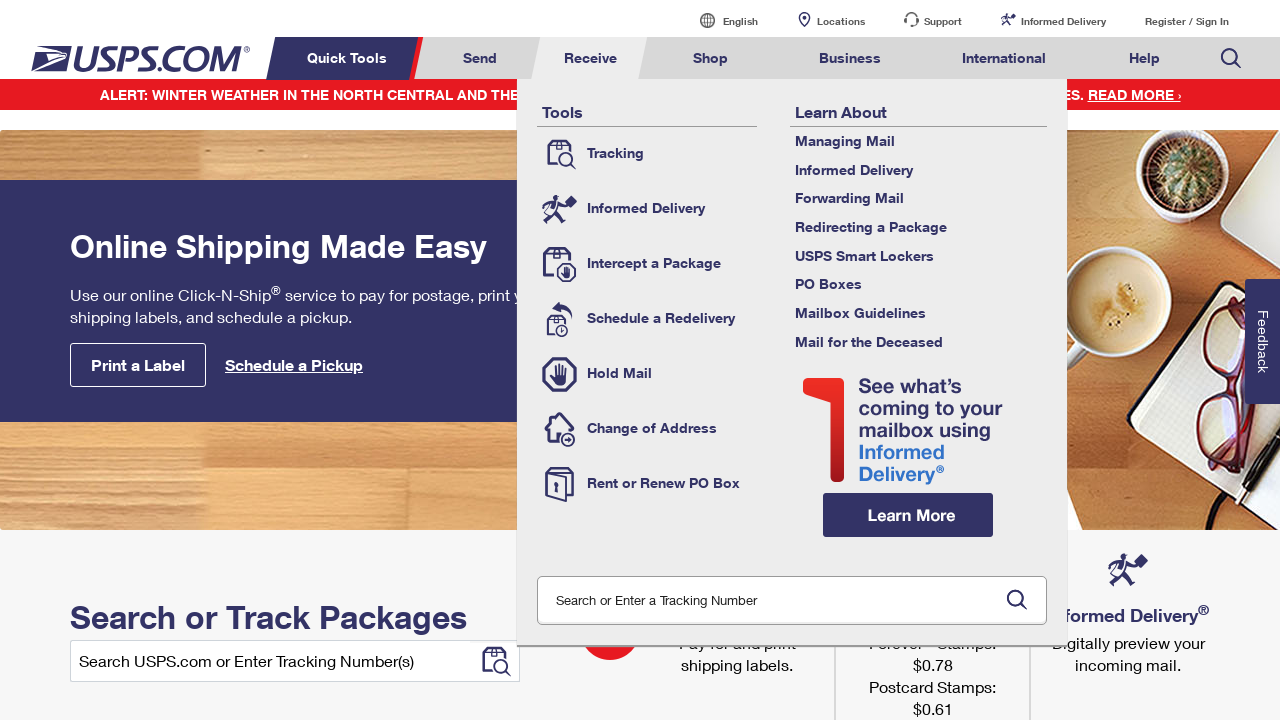

Hovered over Shop menu item at (711, 58) on xpath=//a[text()='Shop']
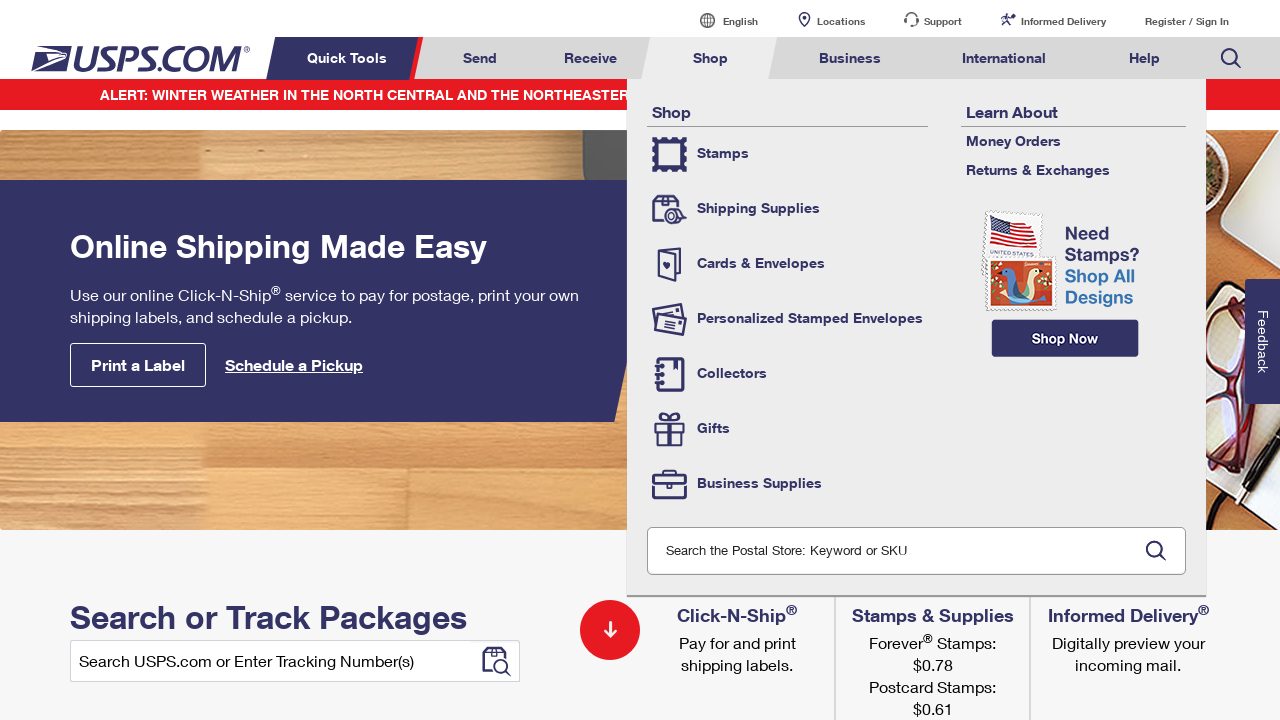

Hovered over Business menu item at (850, 58) on xpath=//a[text()='Business']
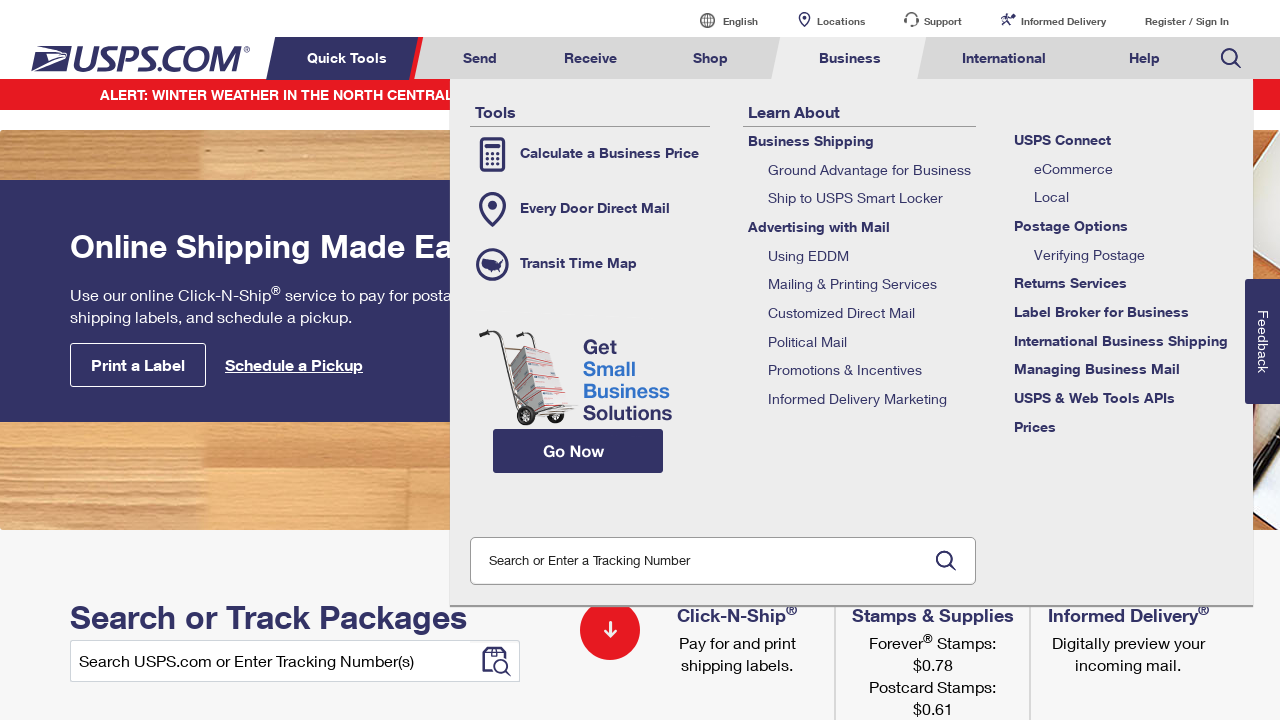

Hovered over International menu item at (1004, 58) on xpath=//a[text()='International']
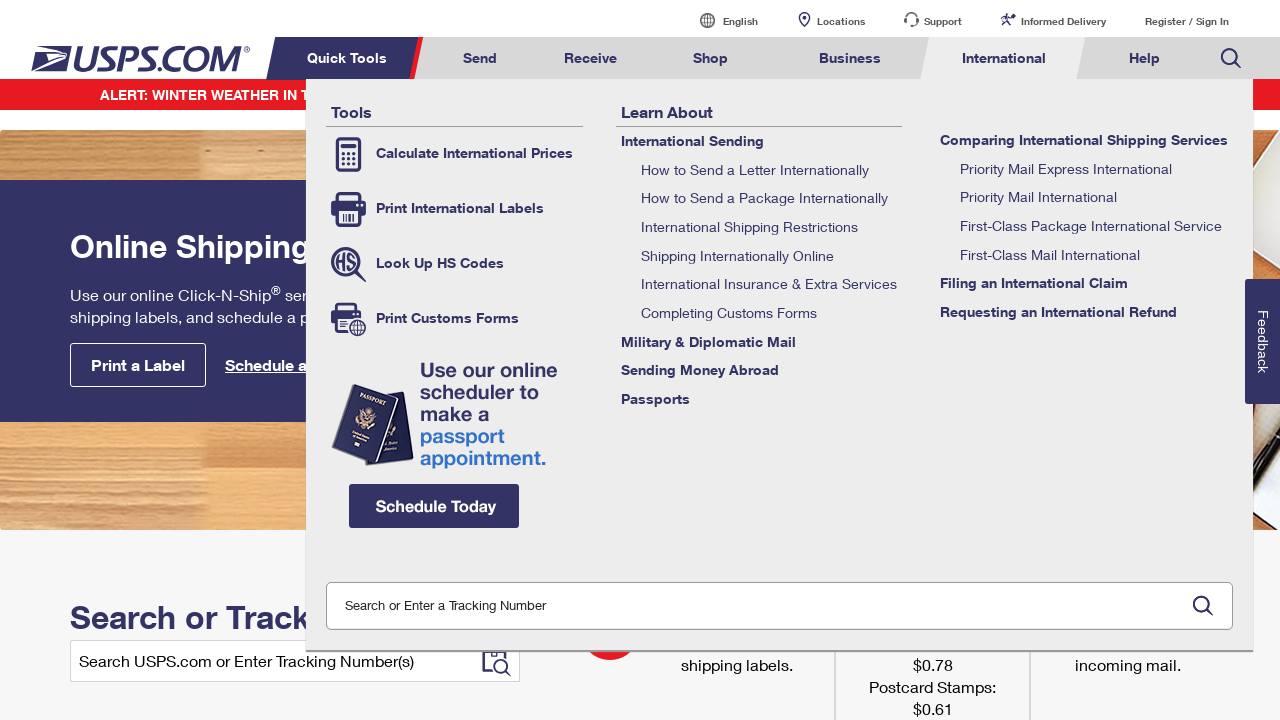

Hovered over Help menu item at (1144, 58) on xpath=//a[text()='Help']
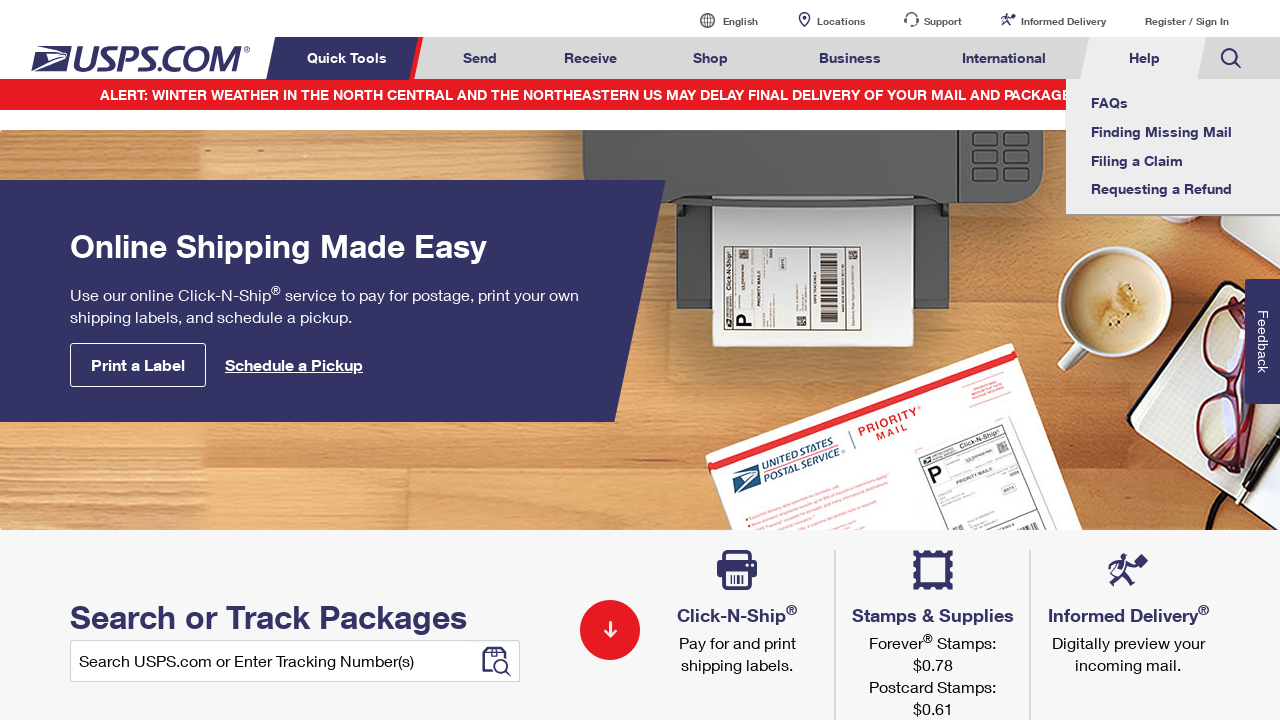

Hovered over International menu item (reverse order) at (1004, 58) on xpath=//a[text()='International']
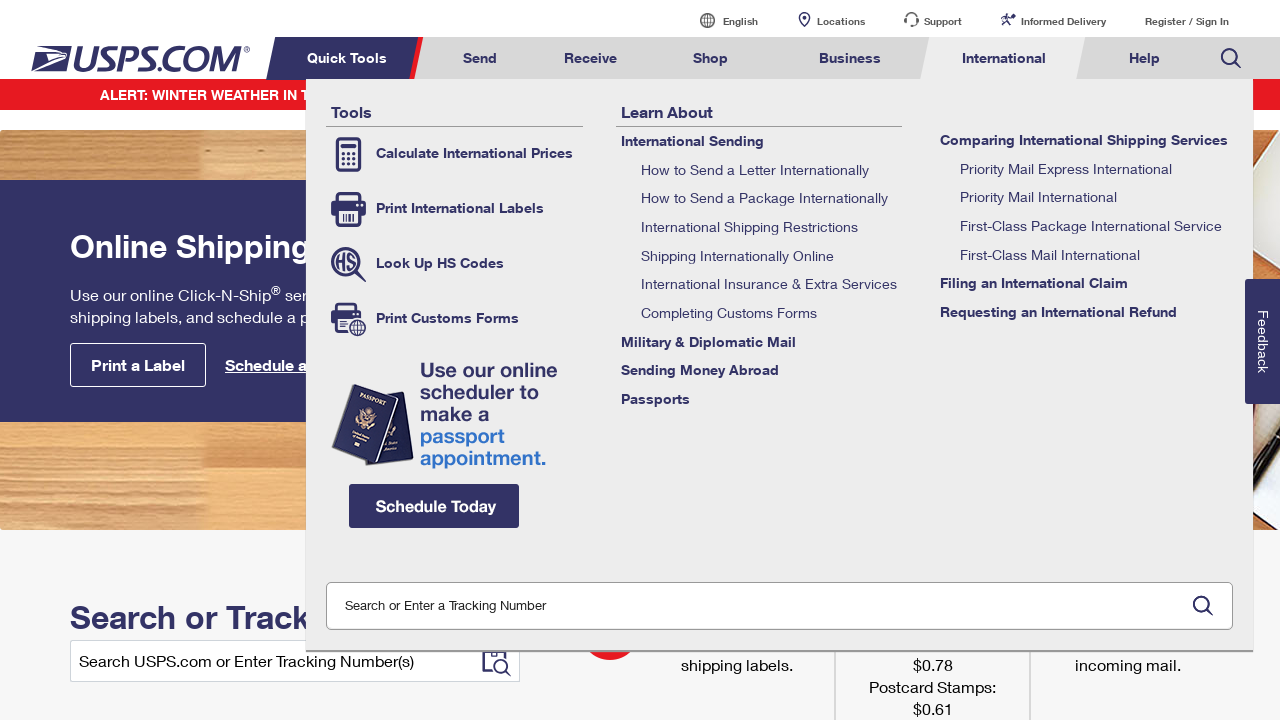

Hovered over Business menu item (reverse order) at (850, 58) on xpath=//a[text()='Business']
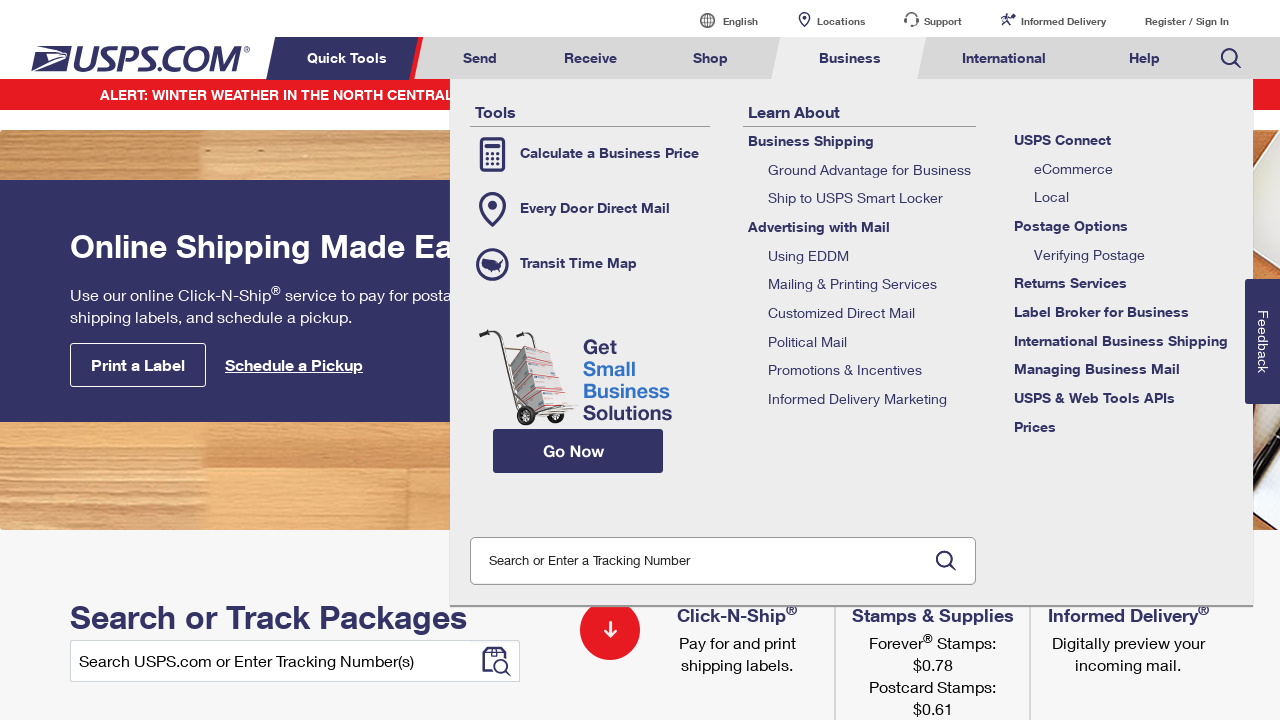

Hovered over Shop menu item (reverse order) at (711, 58) on xpath=//a[text()='Shop']
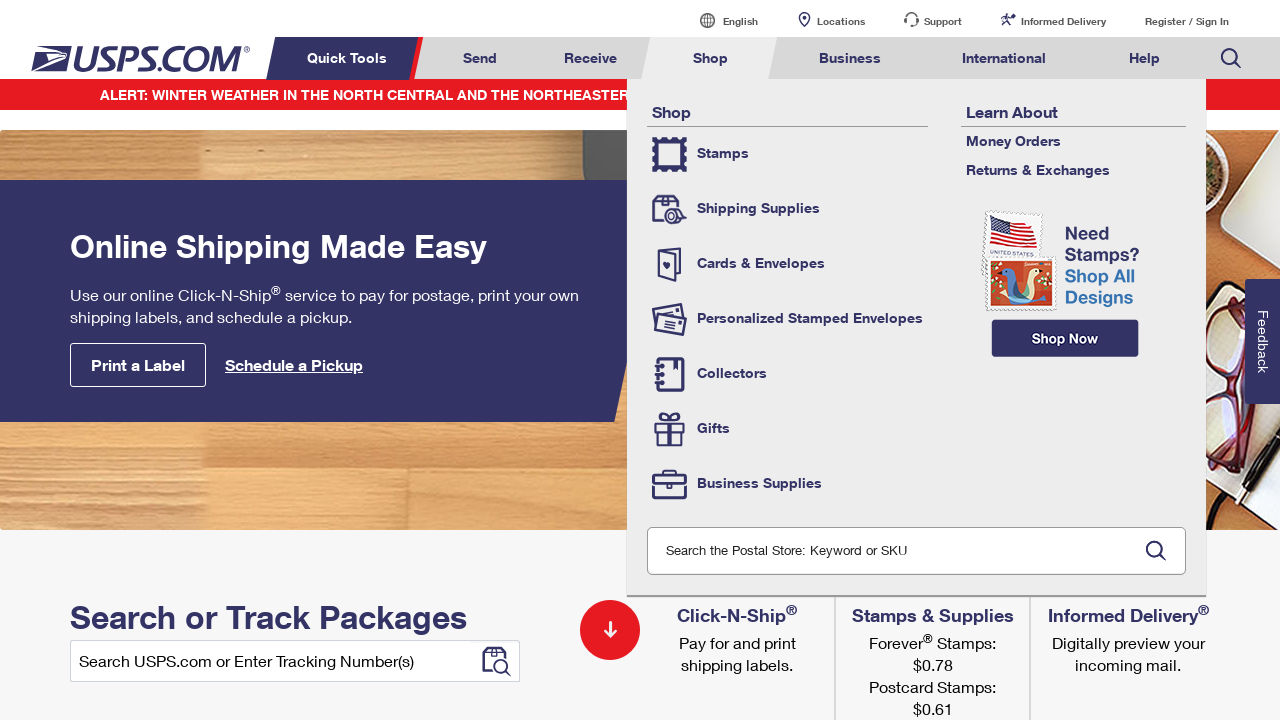

Hovered over Receive menu item (reverse order) at (590, 58) on xpath=//a[text()='Receive']
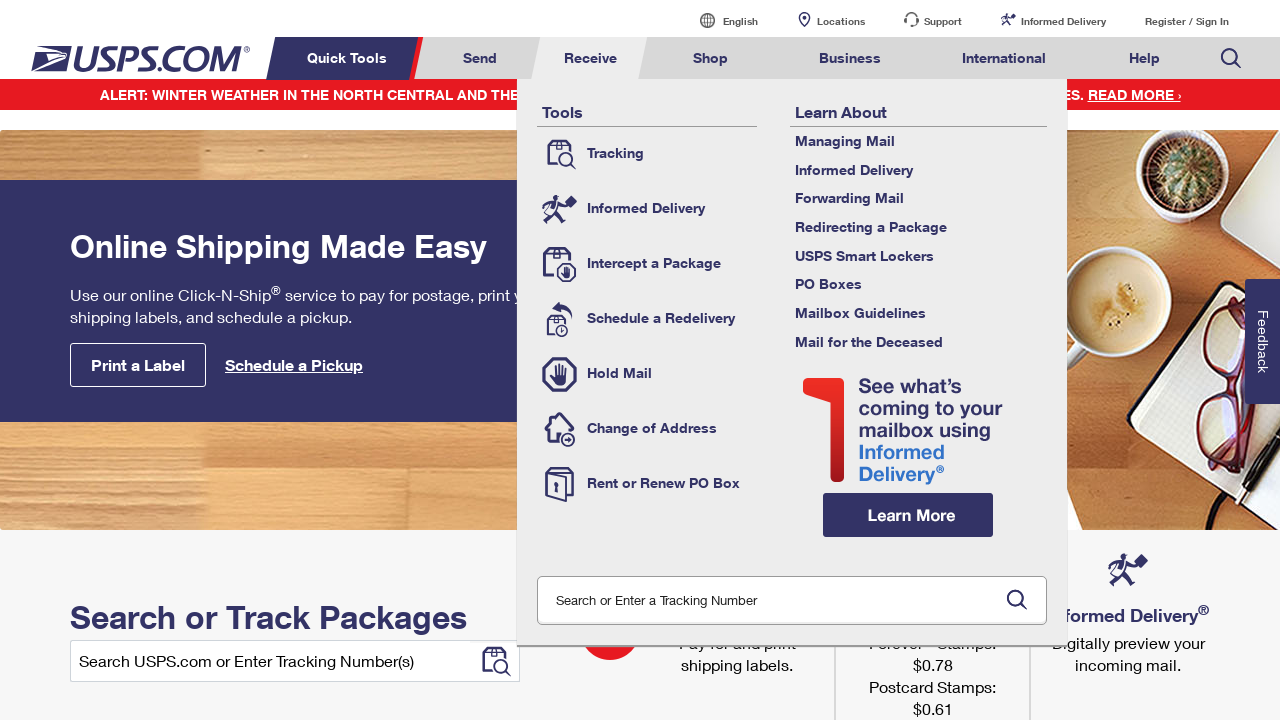

Hovered over Send menu item (reverse order) at (480, 58) on xpath=//a[text()='Send']
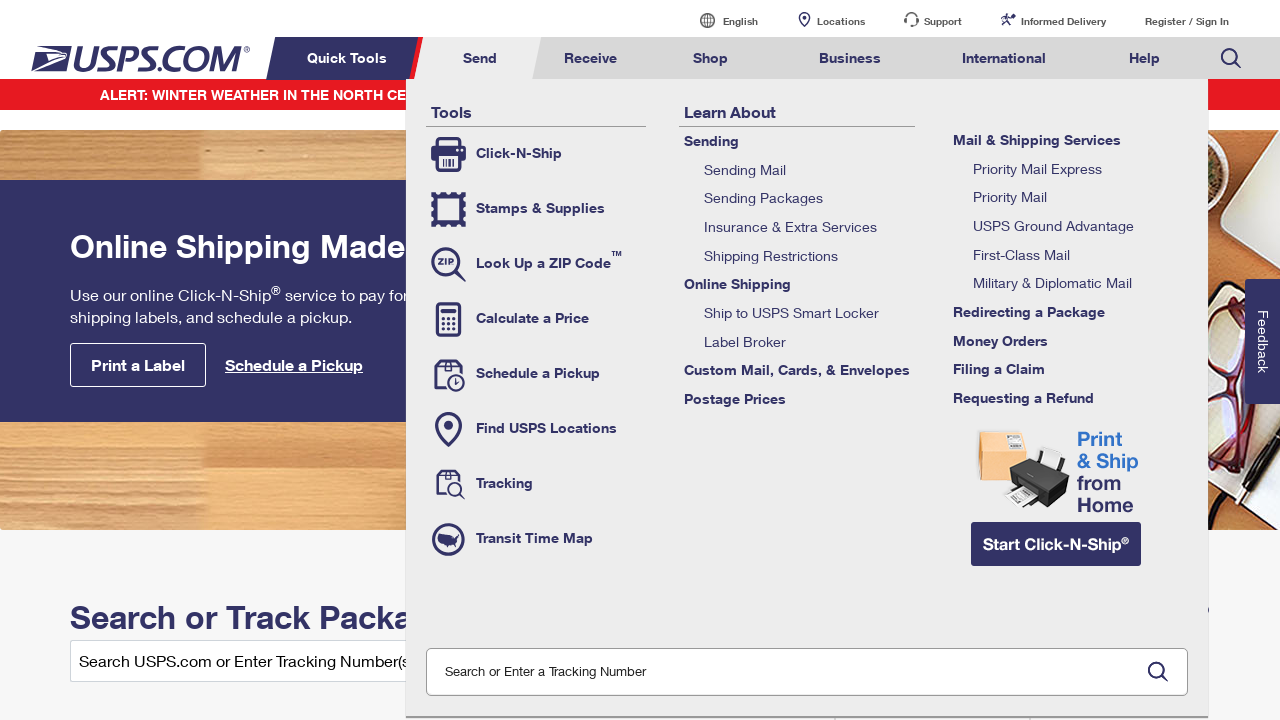

Hovered over Help menu item (reverse order) at (1144, 58) on xpath=//a[text()='Help']
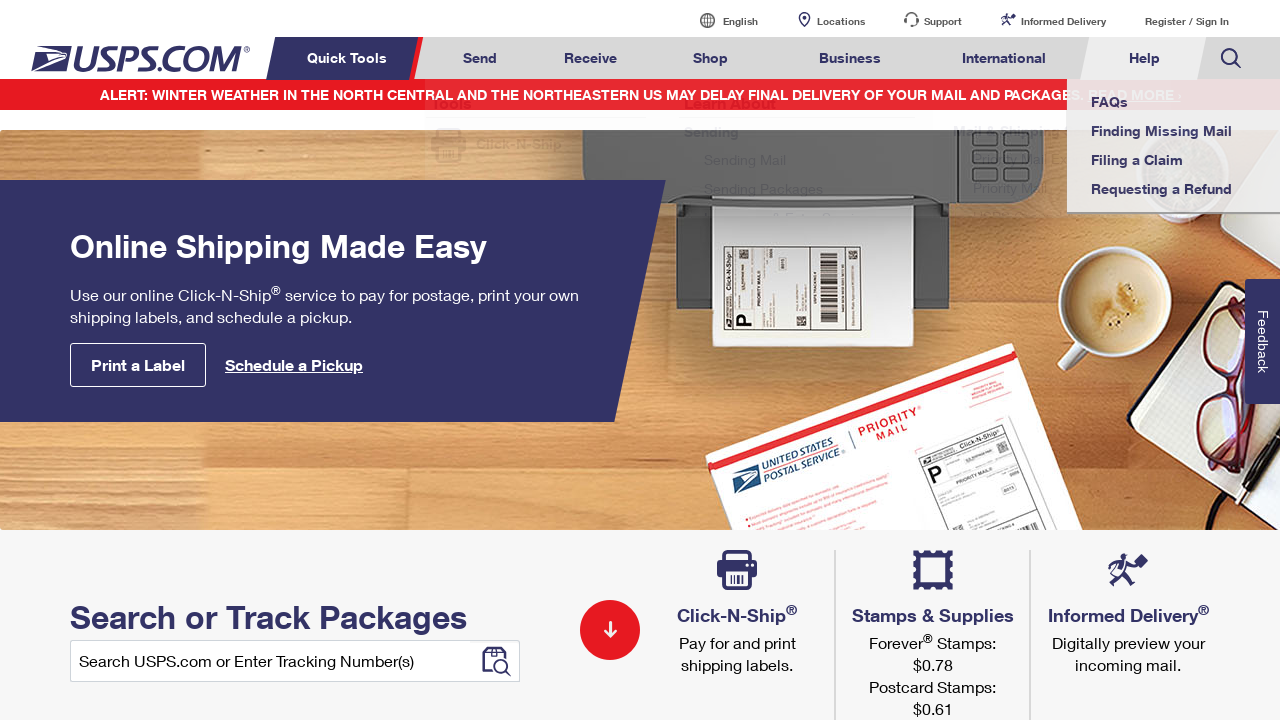

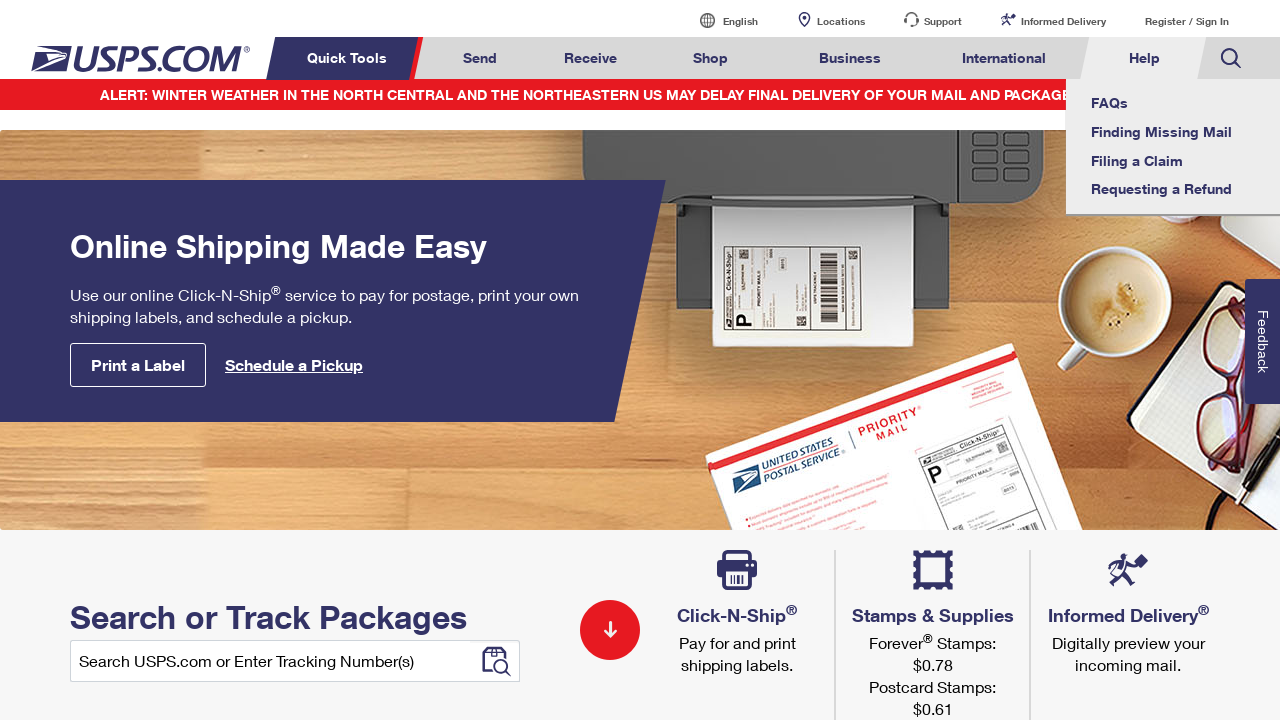